Tests dynamic controls functionality on herokuapp by clicking a remove button to hide a checkbox, waiting for it to disappear, then clicking an enable button to enable a previously disabled input field.

Starting URL: https://the-internet.herokuapp.com/dynamic_controls

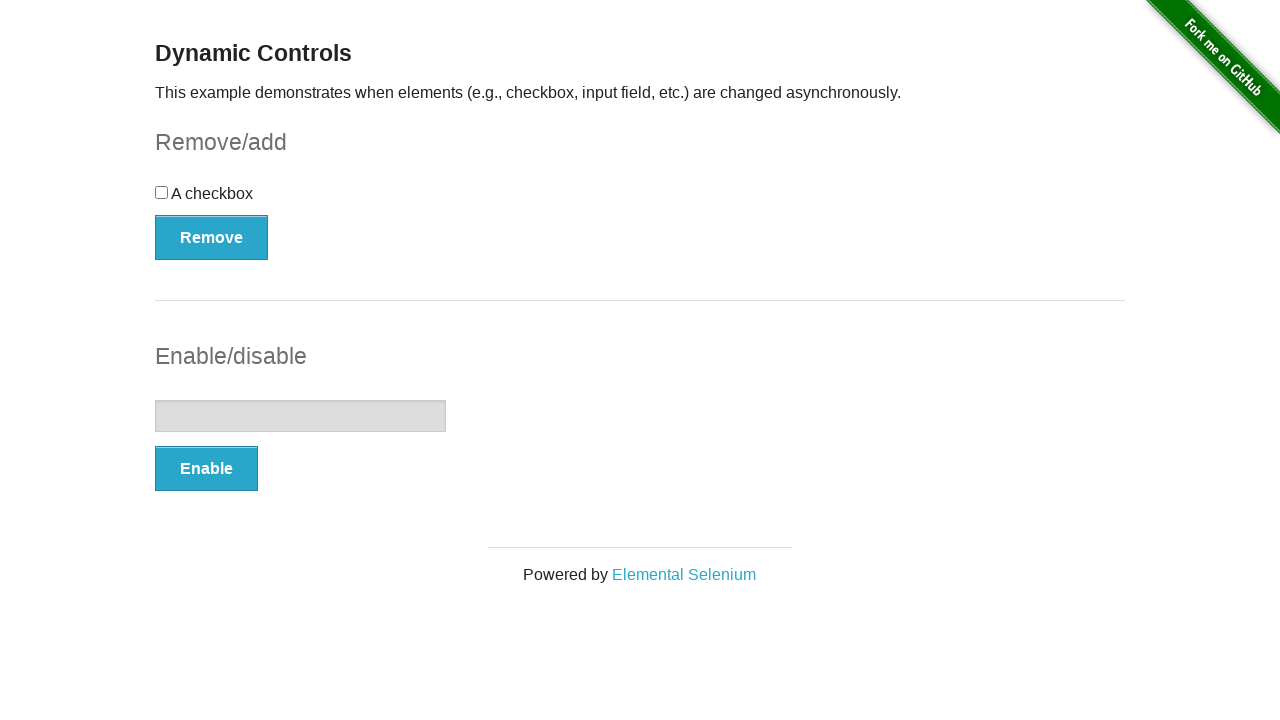

Verified checkbox is present on the page
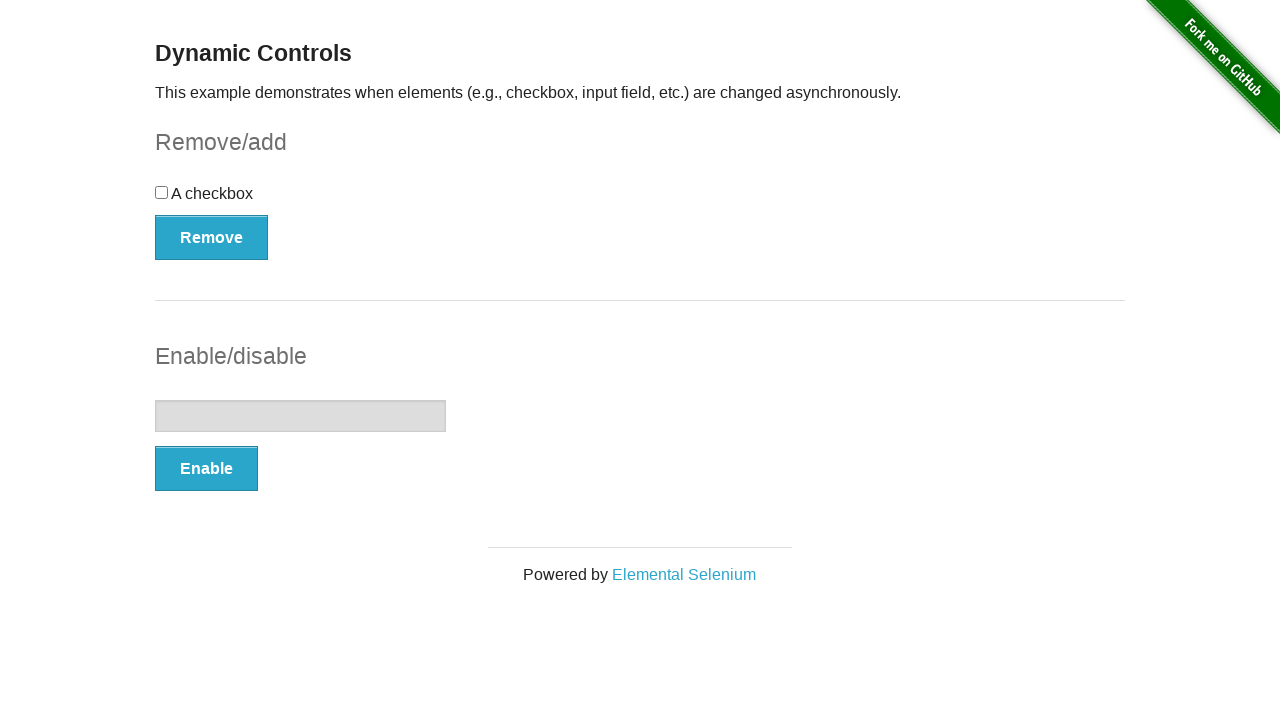

Clicked Remove button to hide checkbox at (212, 237) on xpath=//button[text()='Remove']
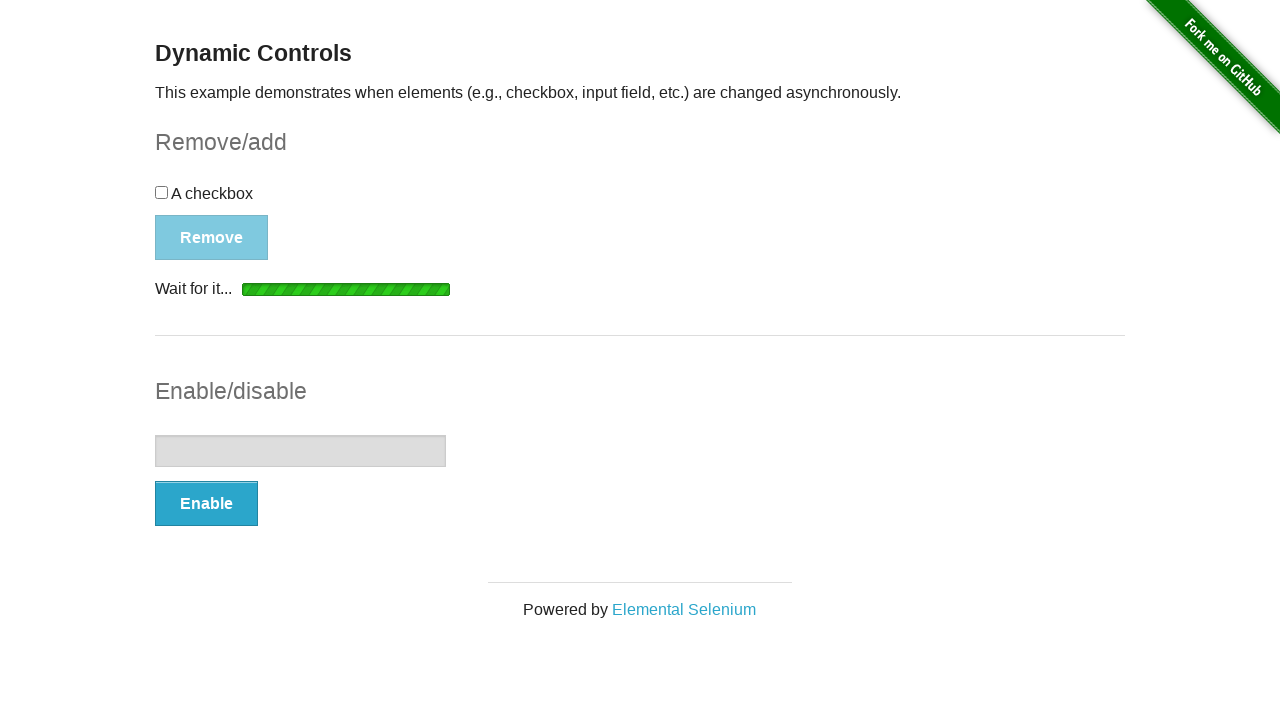

Removal message appeared
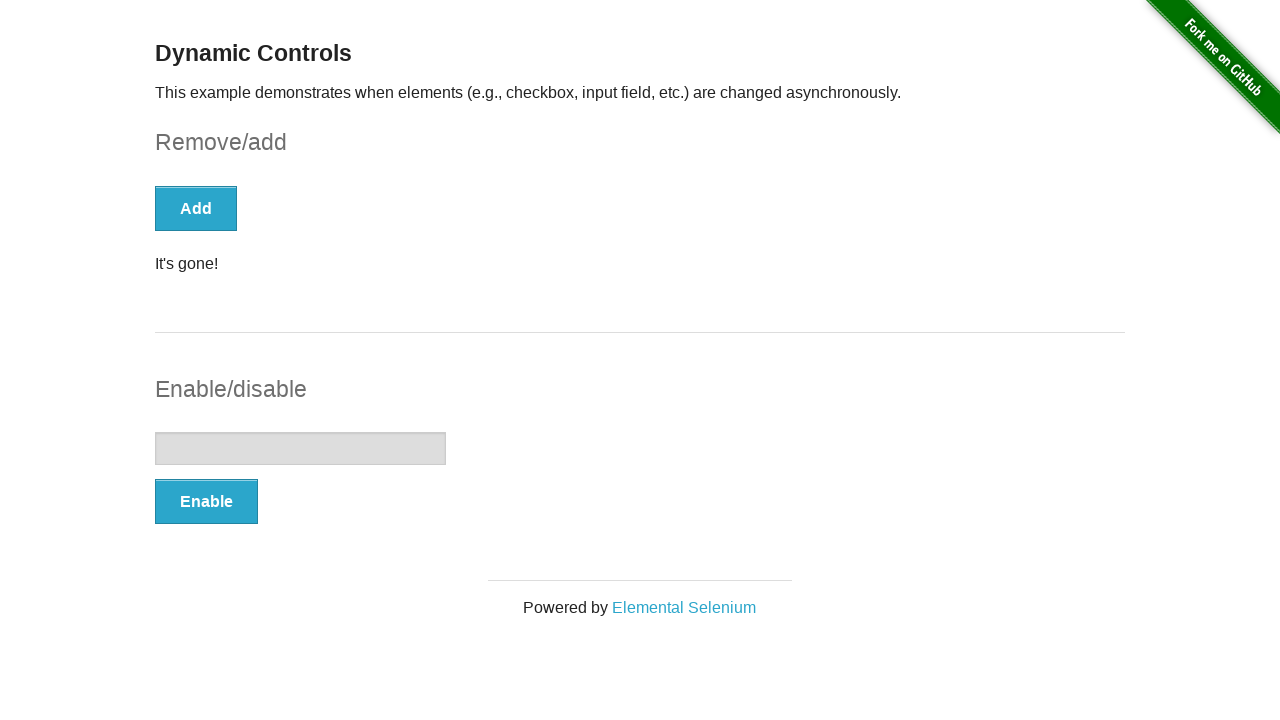

Checkbox disappeared from the page
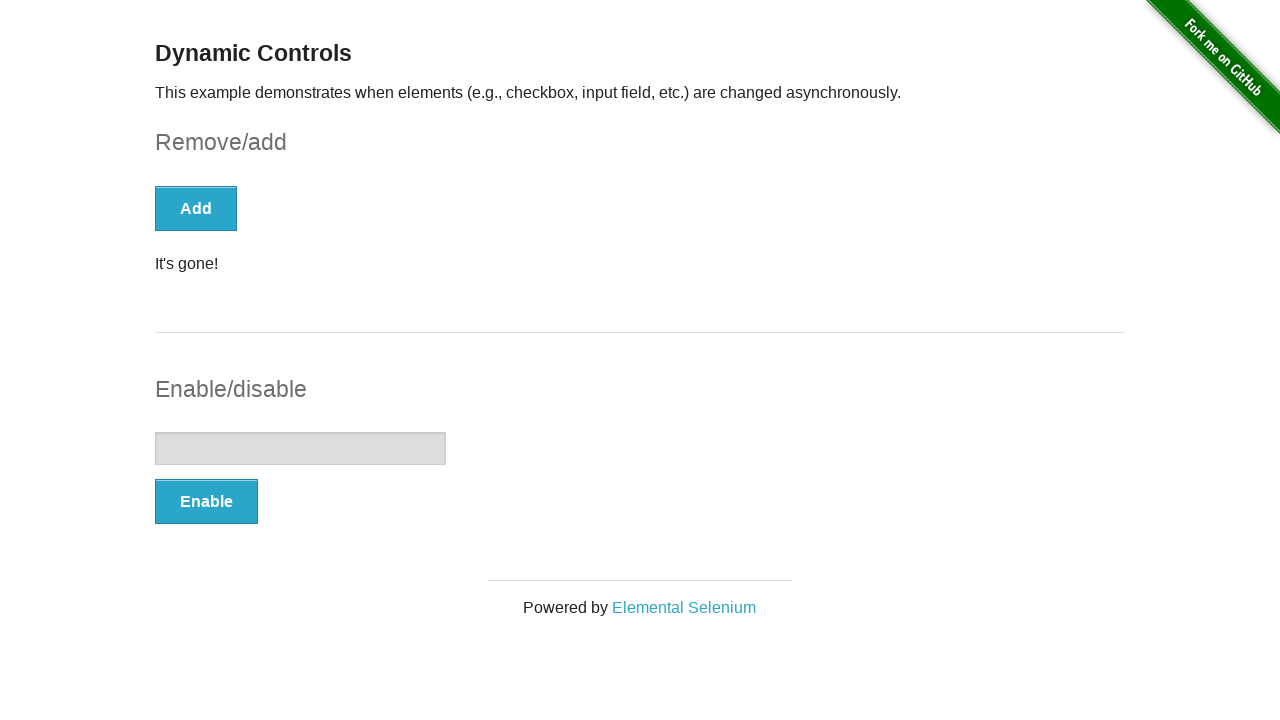

Verified input field is disabled
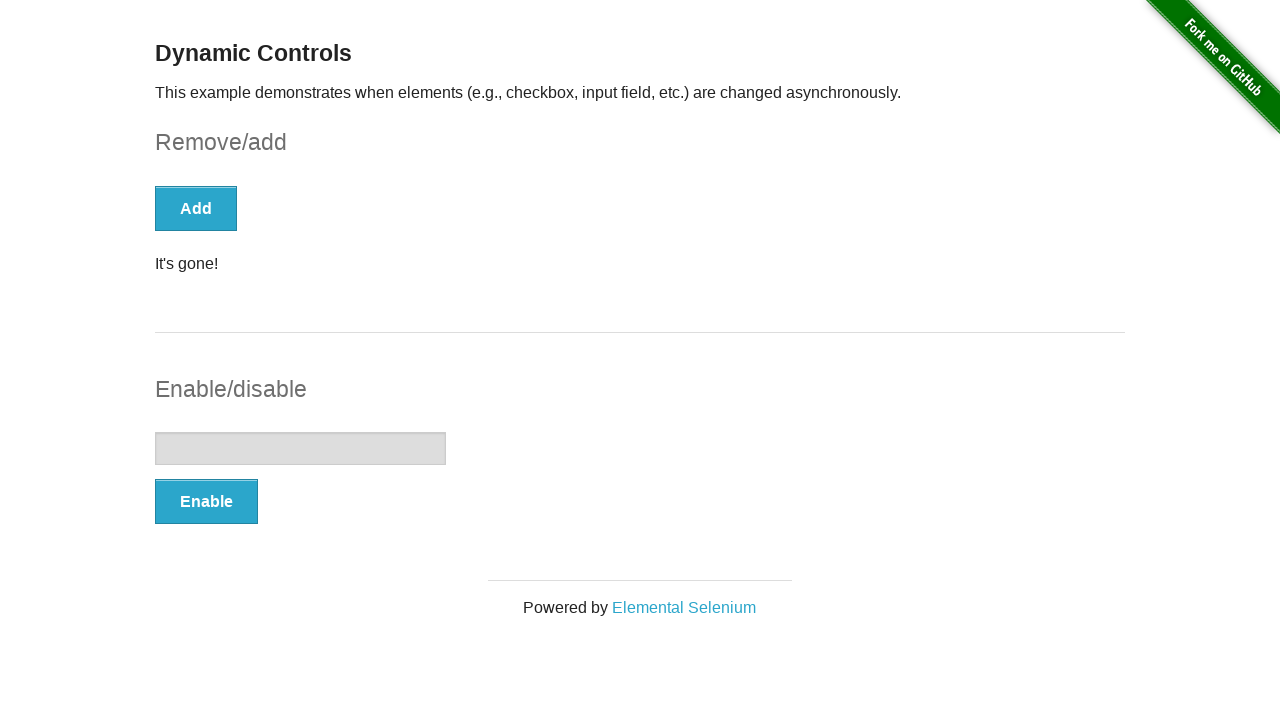

Clicked Enable button to enable input field at (206, 501) on #input-example [type='button']
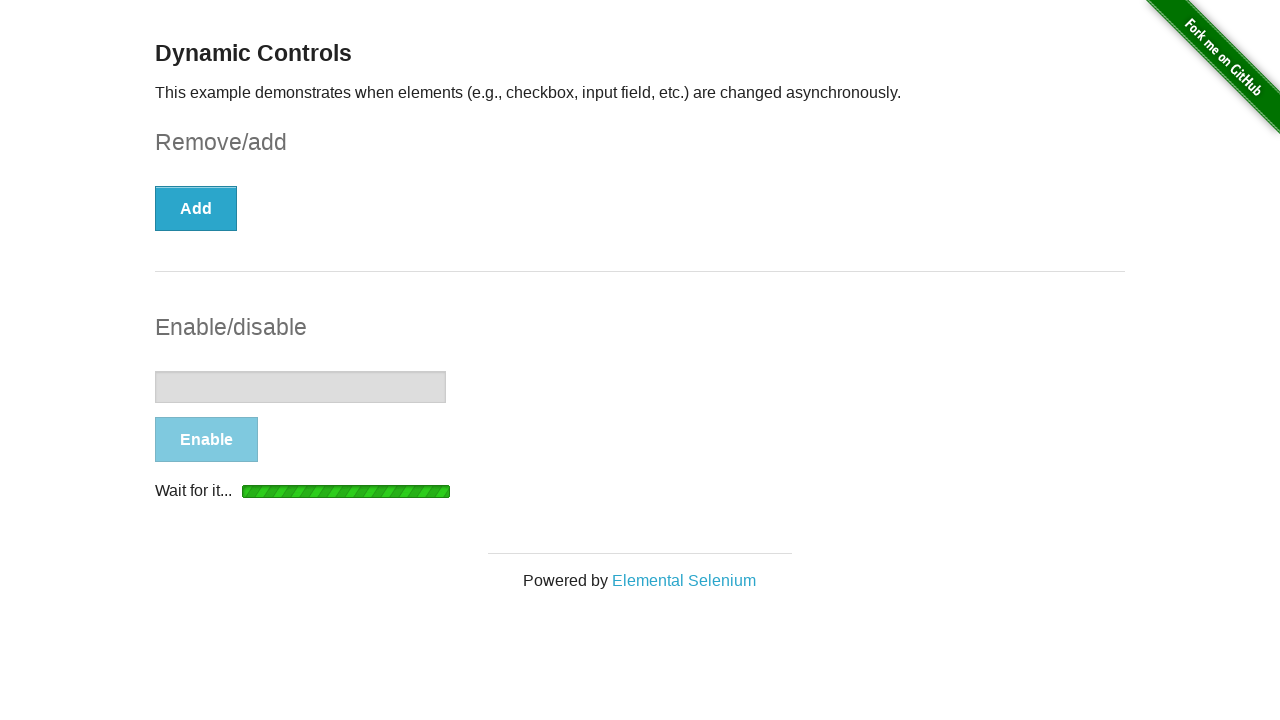

Enable message appeared
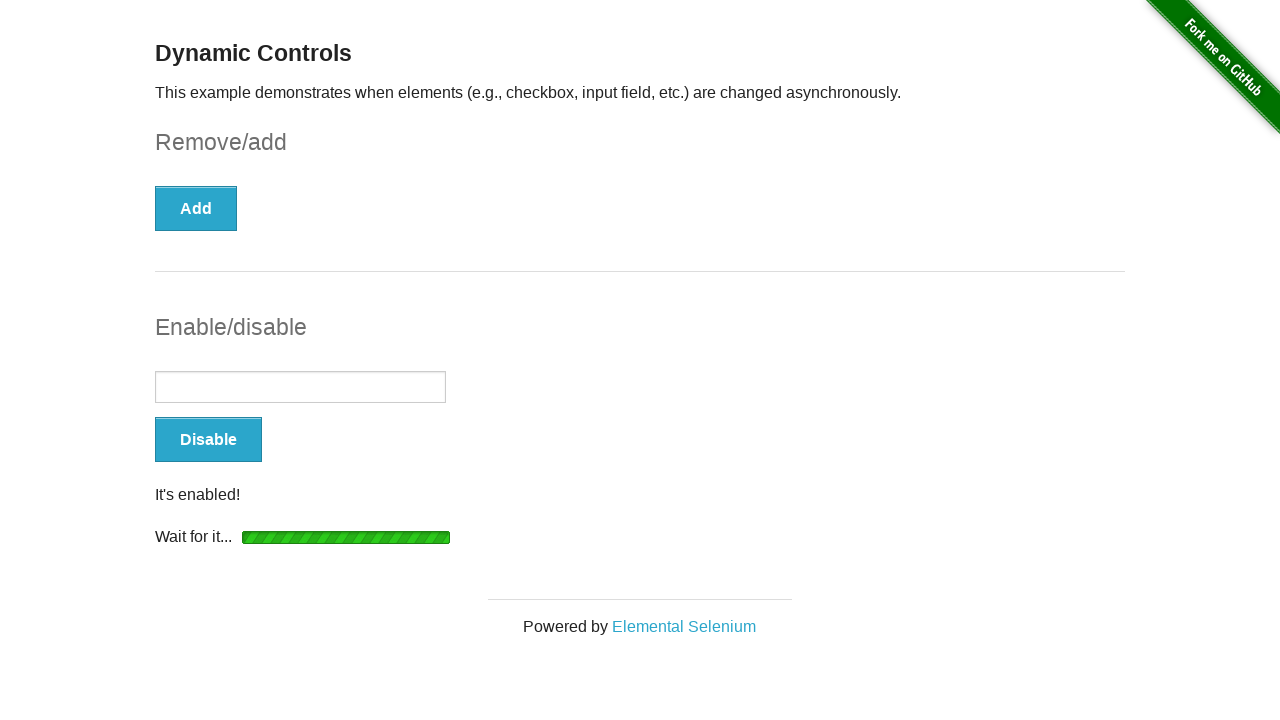

Confirmed input field is now enabled
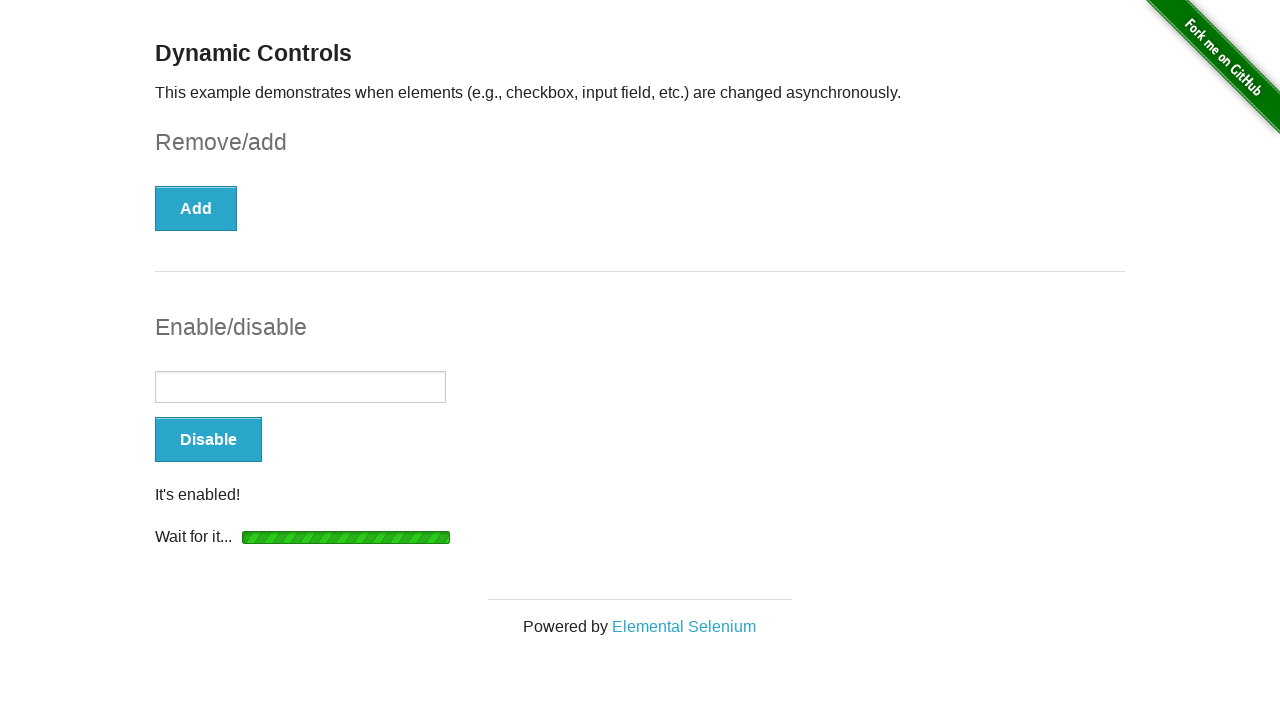

Verified input field is enabled through assertion
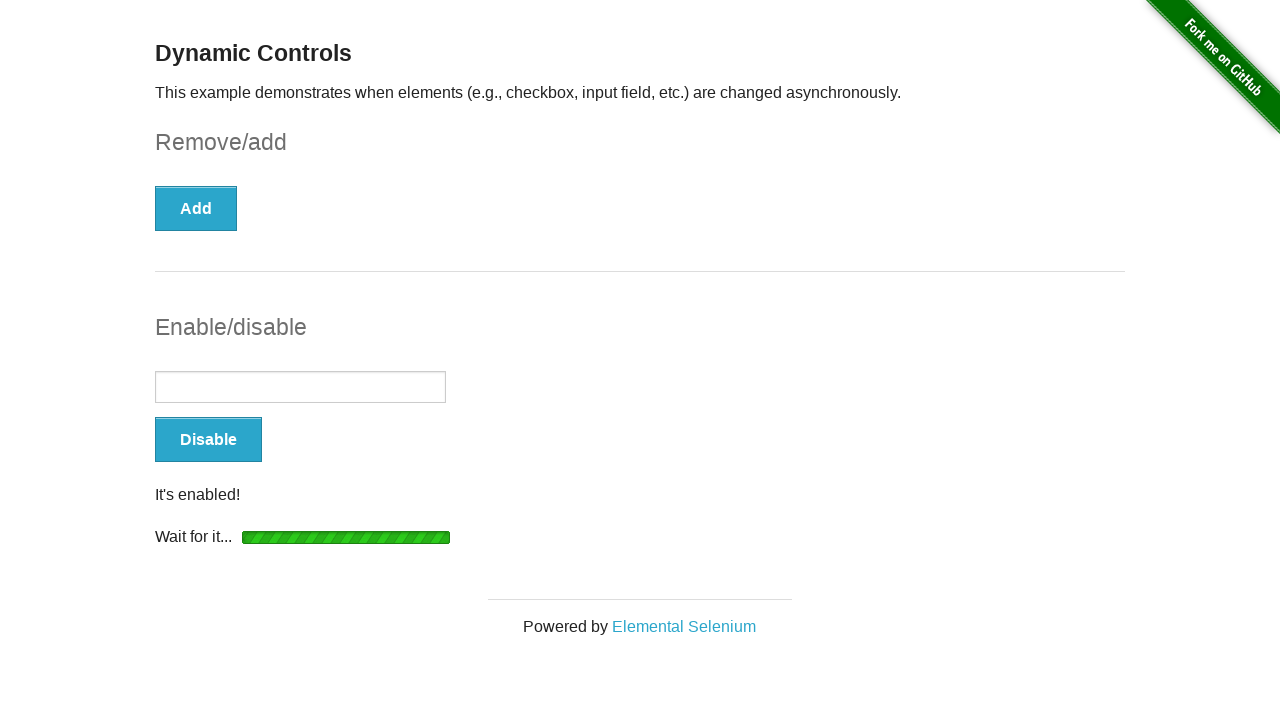

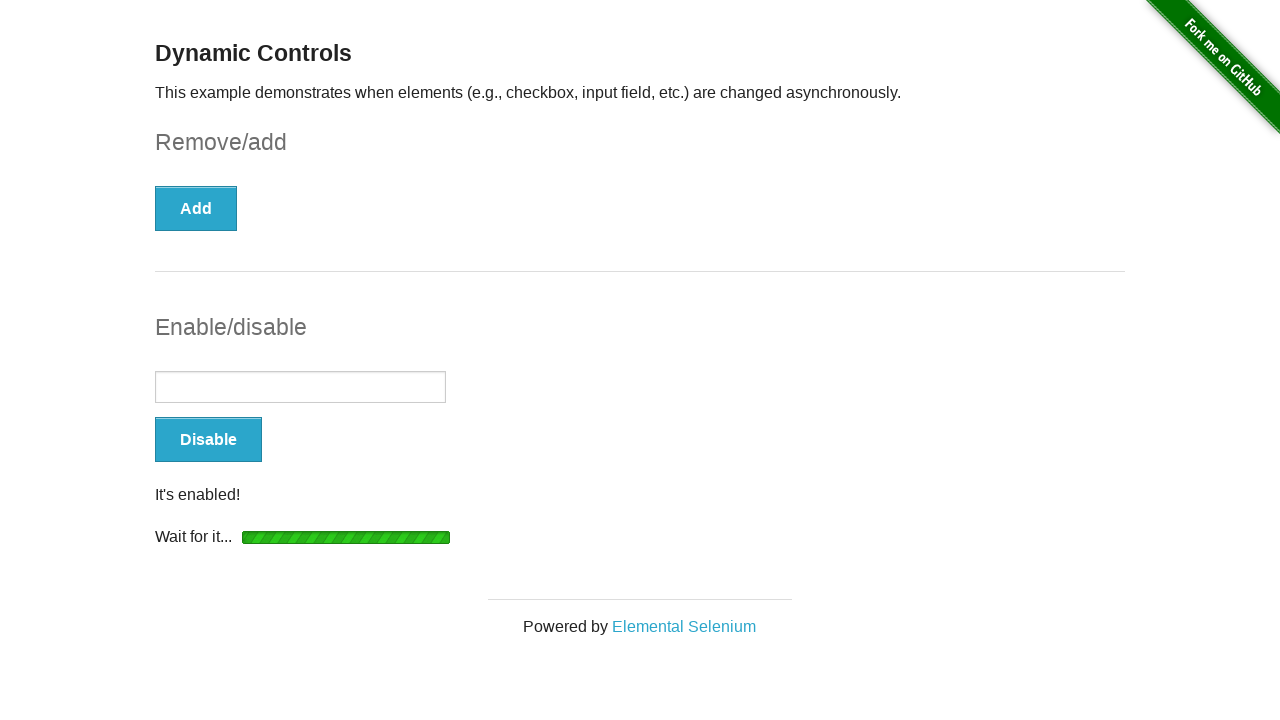